Tests the search functionality on python.org by entering a search query "pycon" and submitting the form to verify results are returned

Starting URL: http://www.python.org

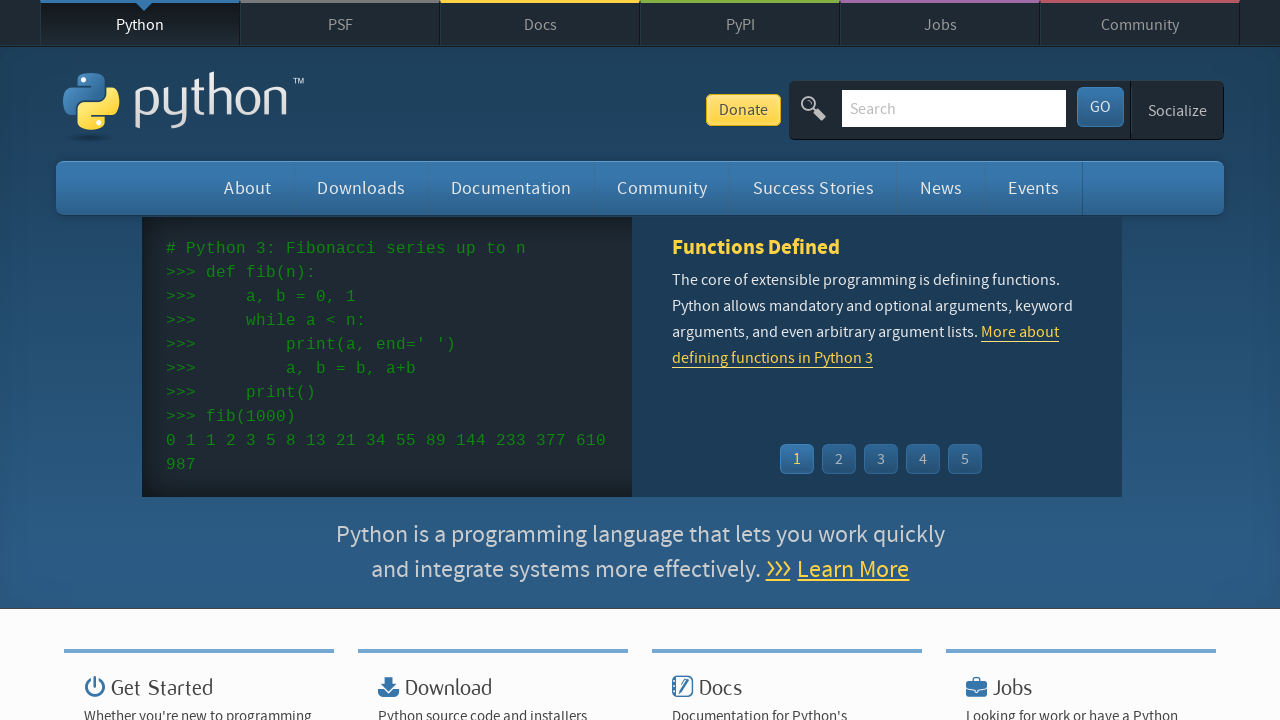

Filled search box with 'pycon' query on input[name='q']
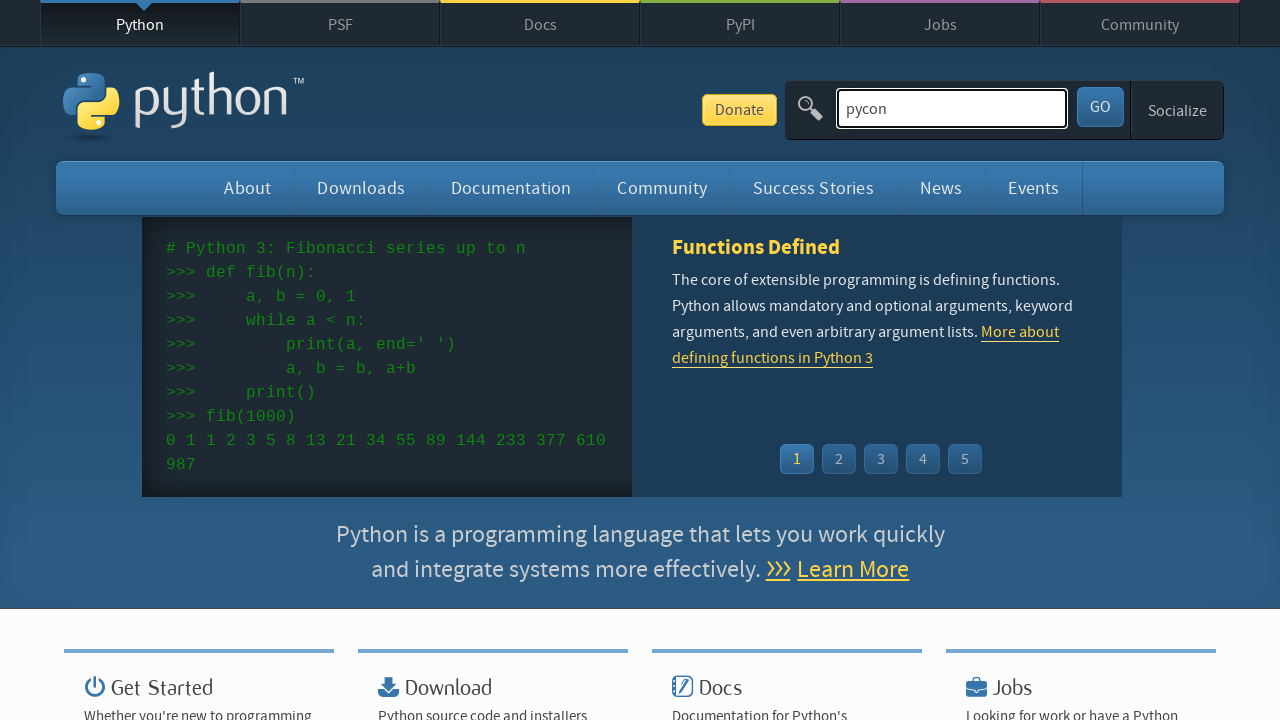

Pressed Enter to submit search form on input[name='q']
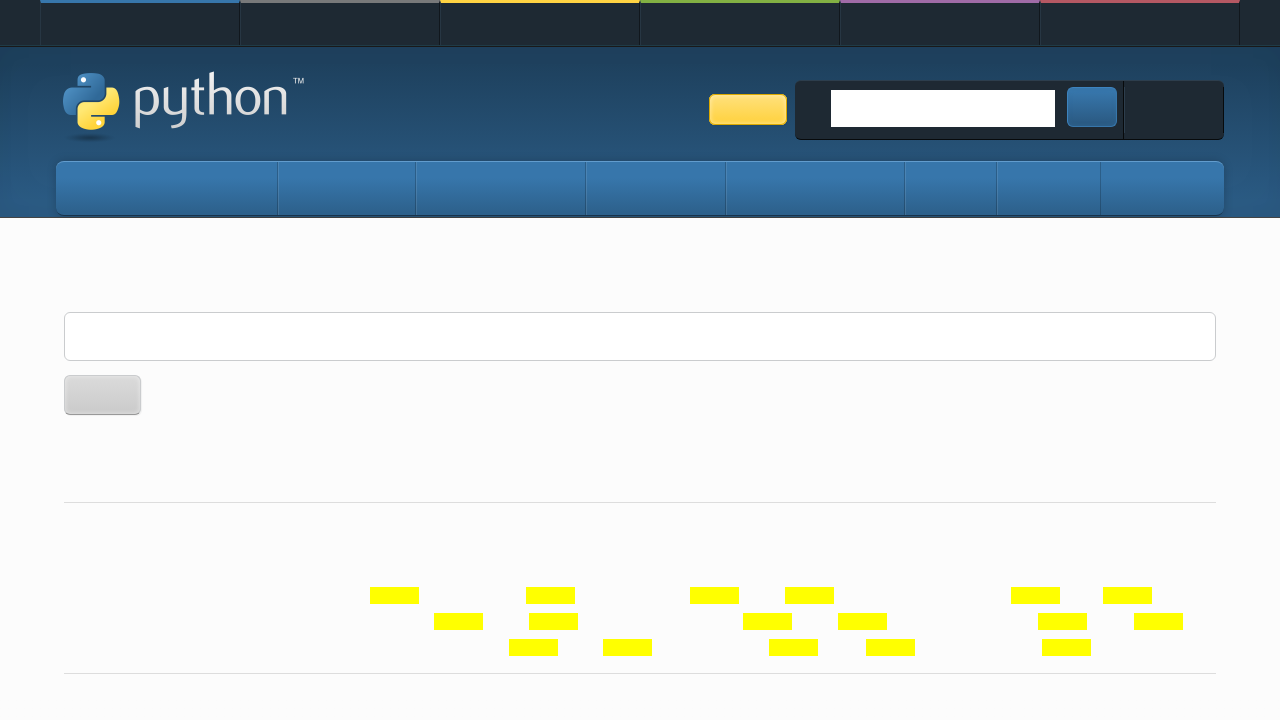

Search results page loaded (networkidle)
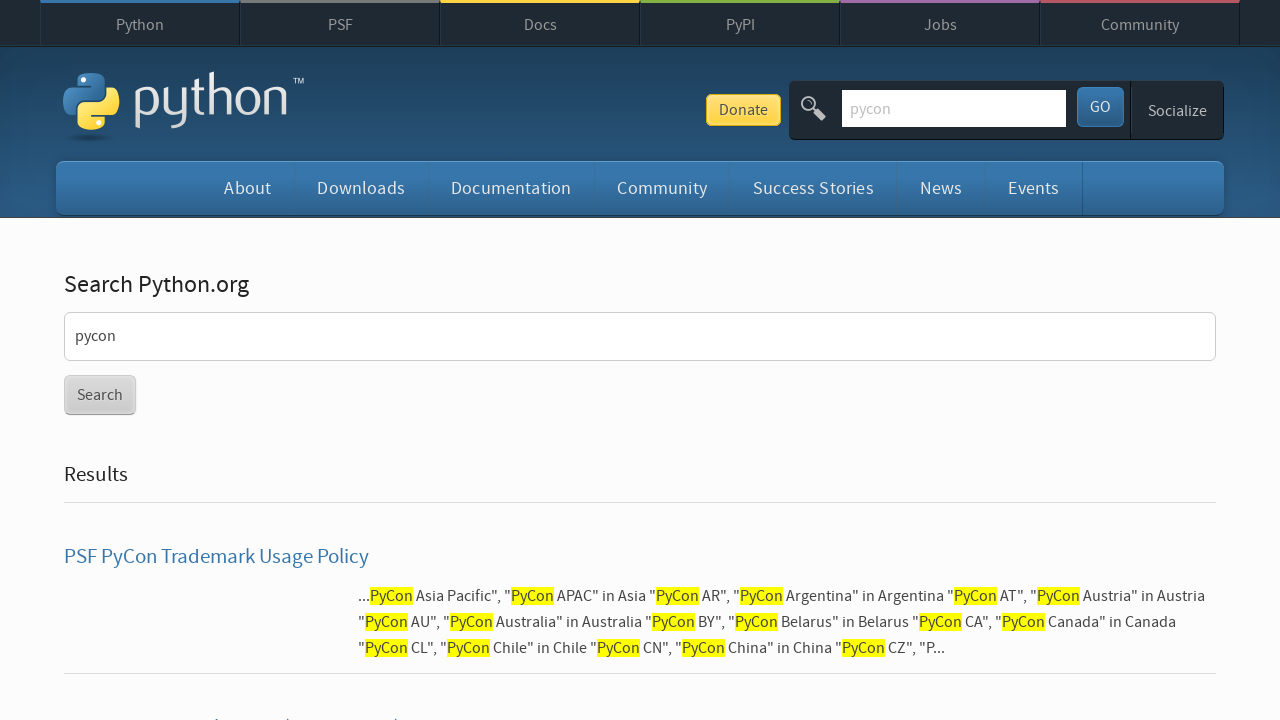

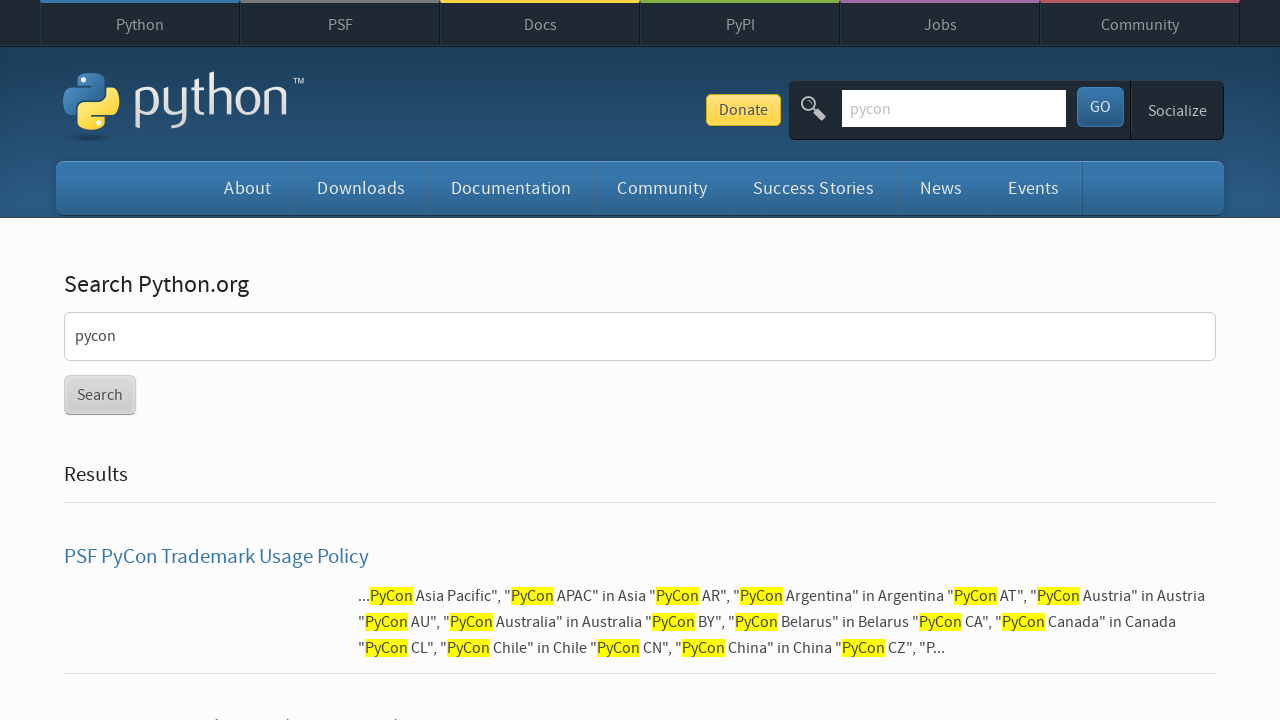